Opens the Sberbank main page and maximizes the browser window to verify the page loads successfully.

Starting URL: http://www.sberbank.ru/

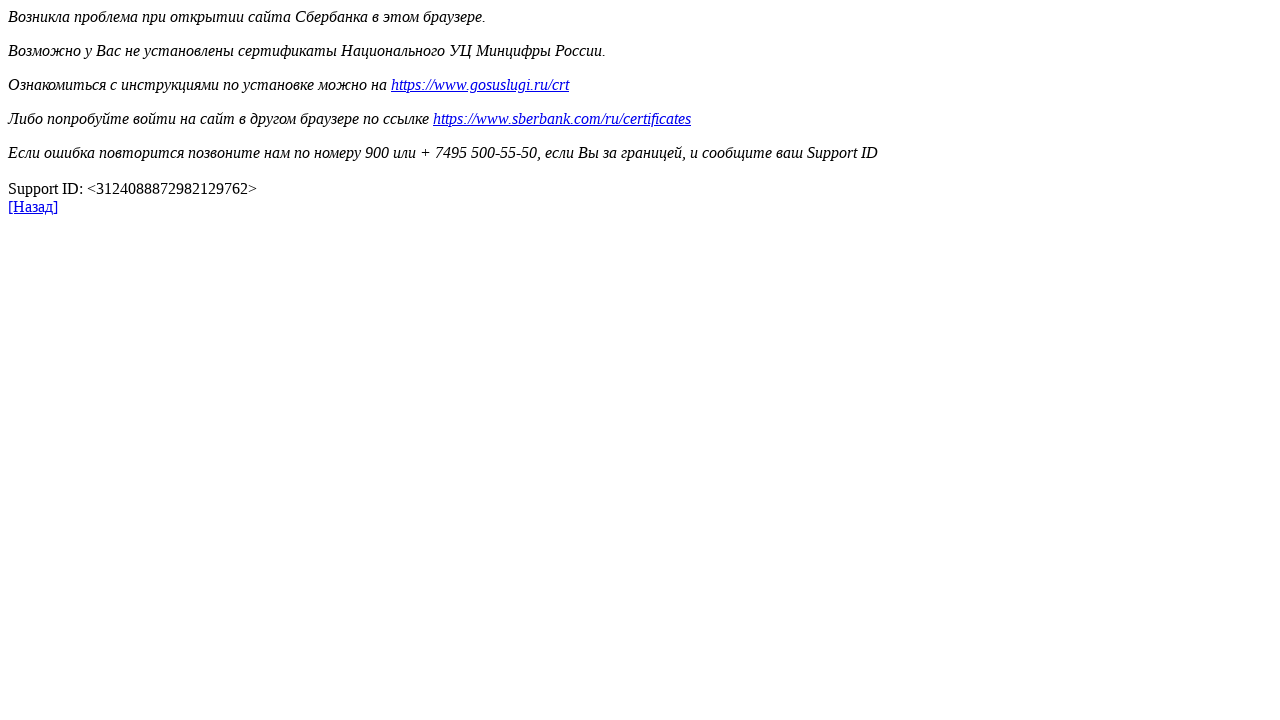

Waited for page to load - DOM content loaded
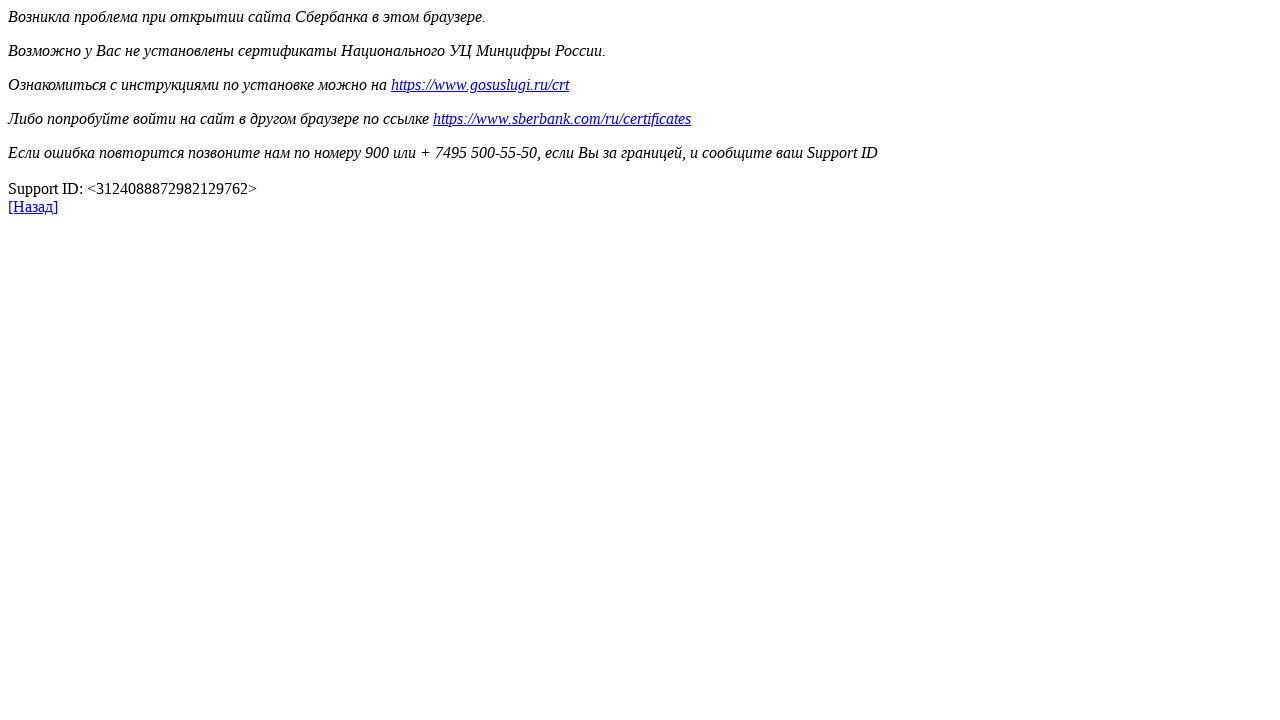

Set browser window to 1920x1080 resolution
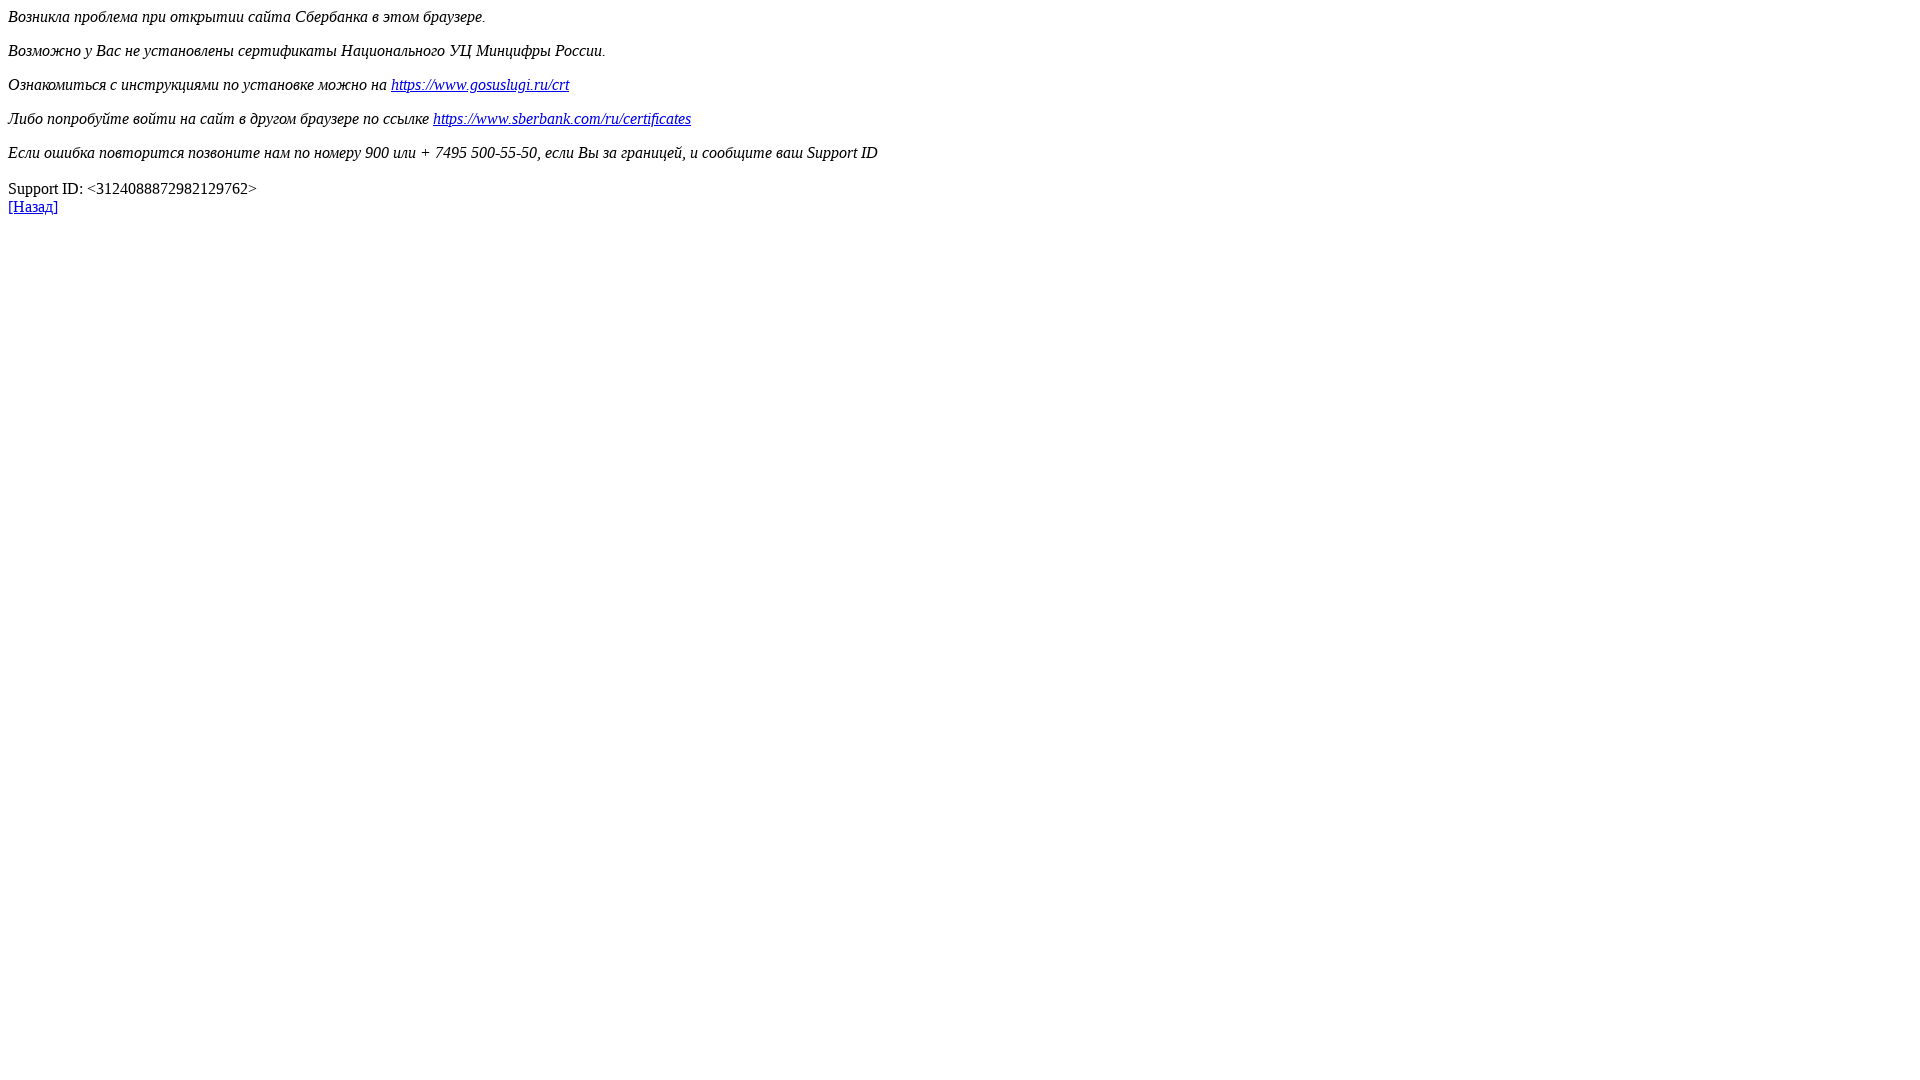

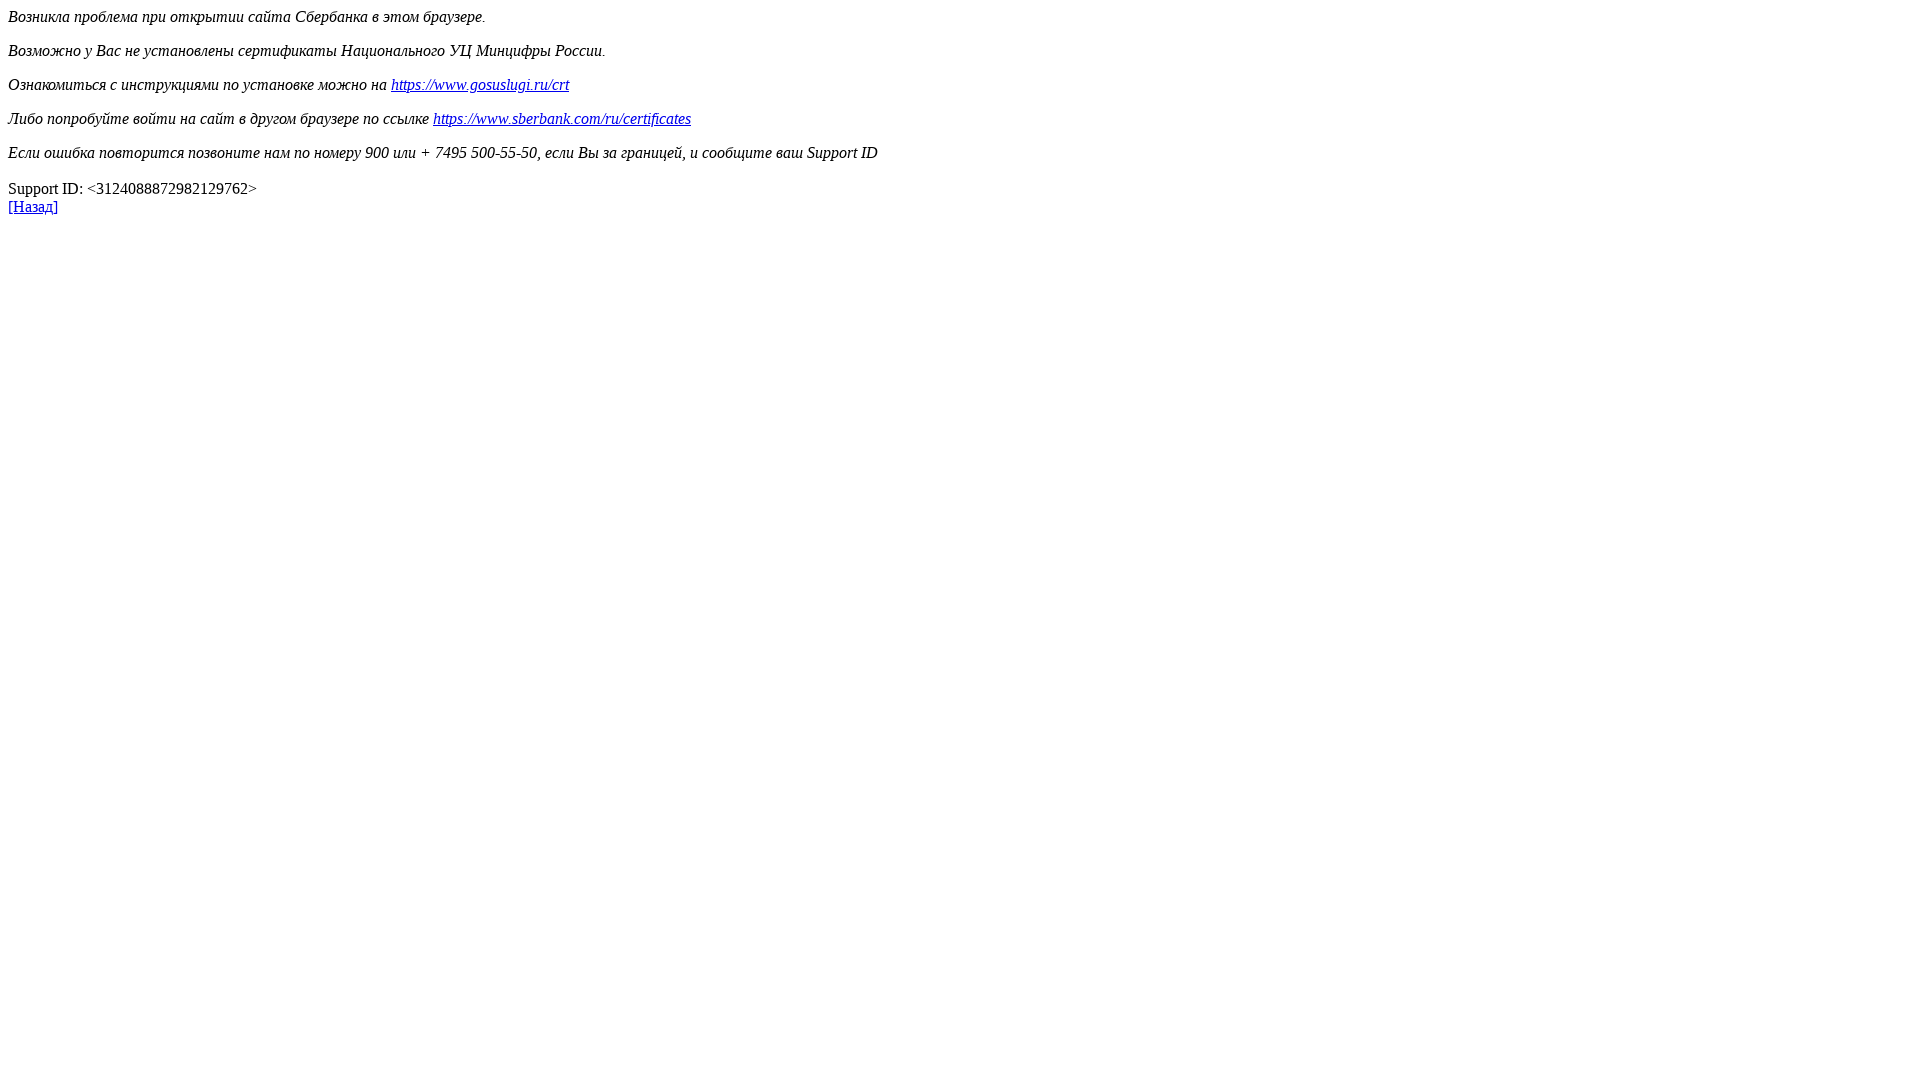